Verifies that the desktop navigation bar is not visible in mobile view (iPhone X dimensions)

Starting URL: https://deens-master.now.sh/

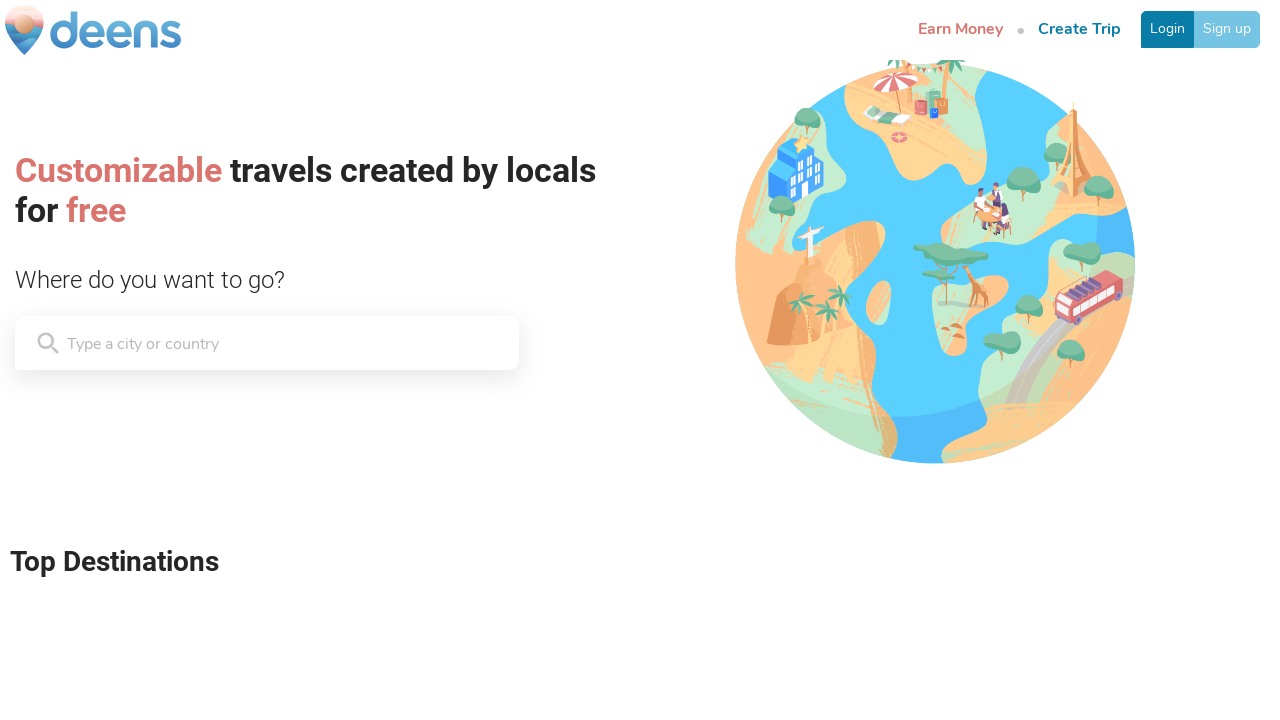

Set viewport to iPhone X dimensions (375x812)
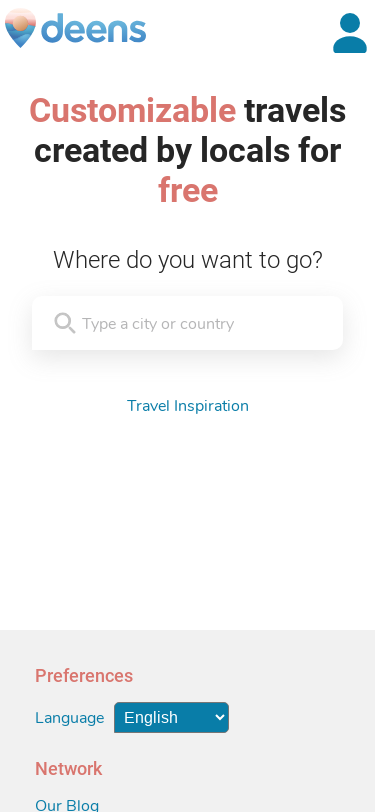

Reloaded page to apply mobile viewport
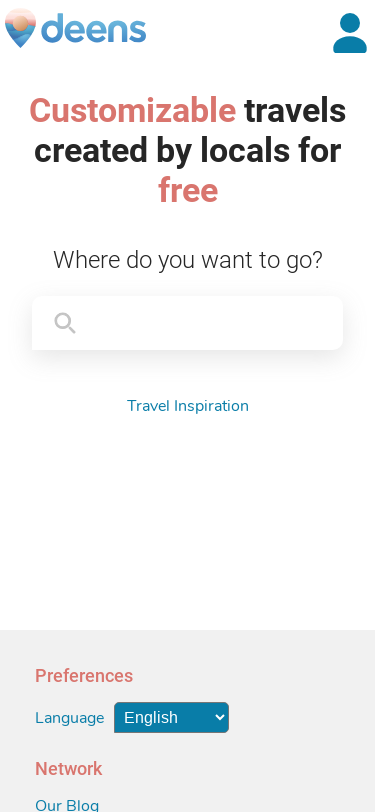

Located desktop navigation bar element
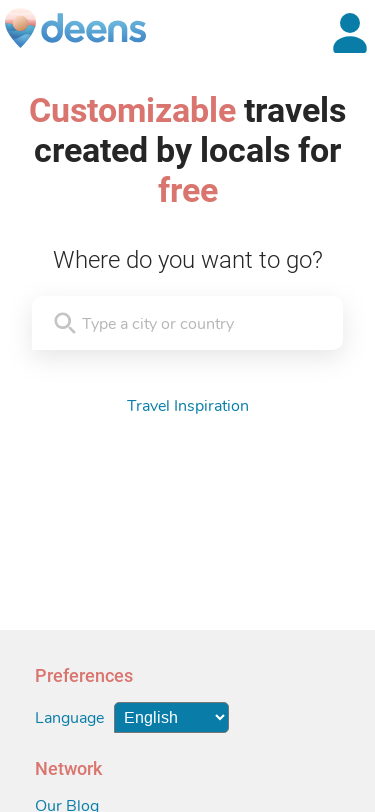

Verified desktop navigation bar is hidden: True
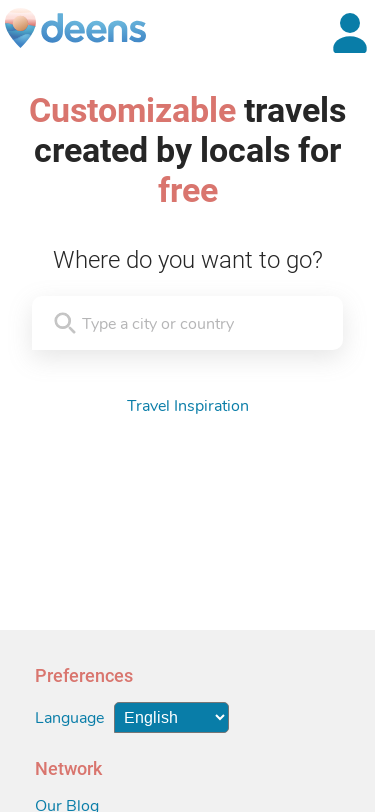

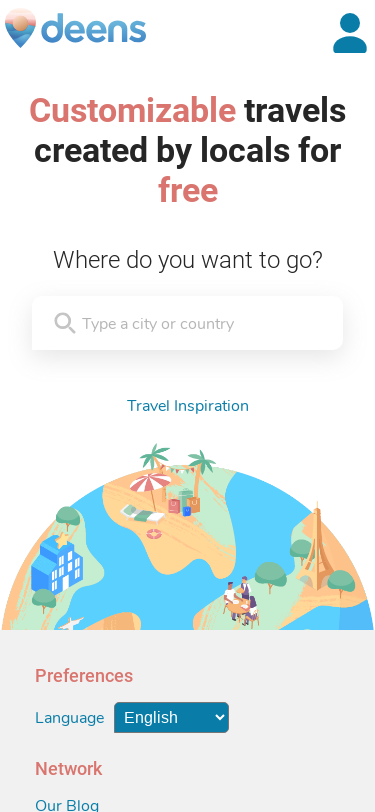